Verifies that footer links are present on the DTN homepage

Starting URL: https://www.dtn.com

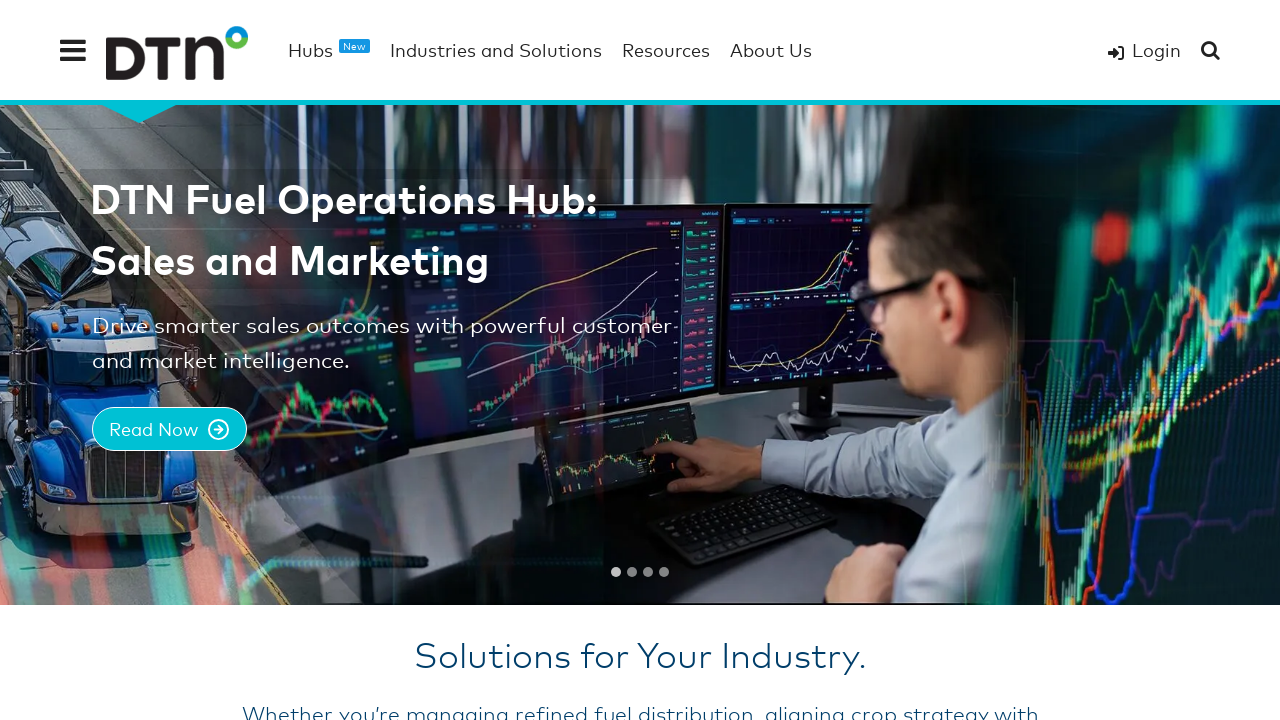

Waited for first footer link to be visible
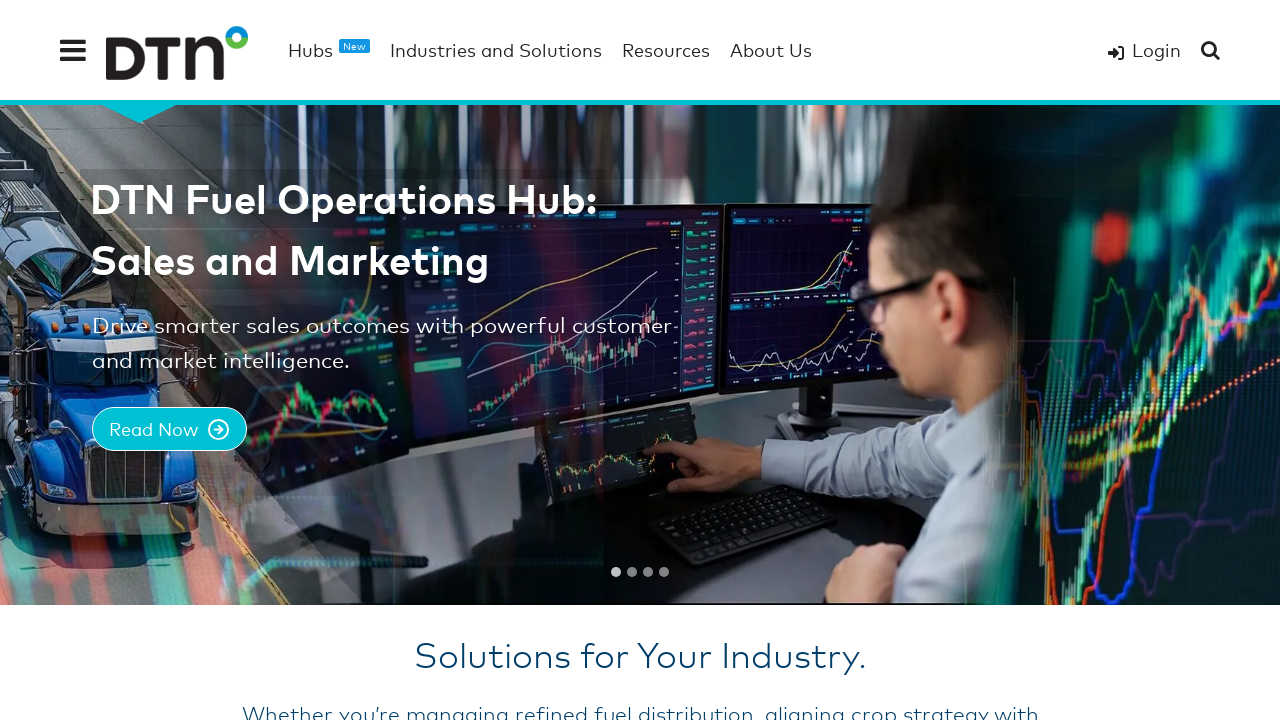

Counted footer links: 11 links found on DTN homepage
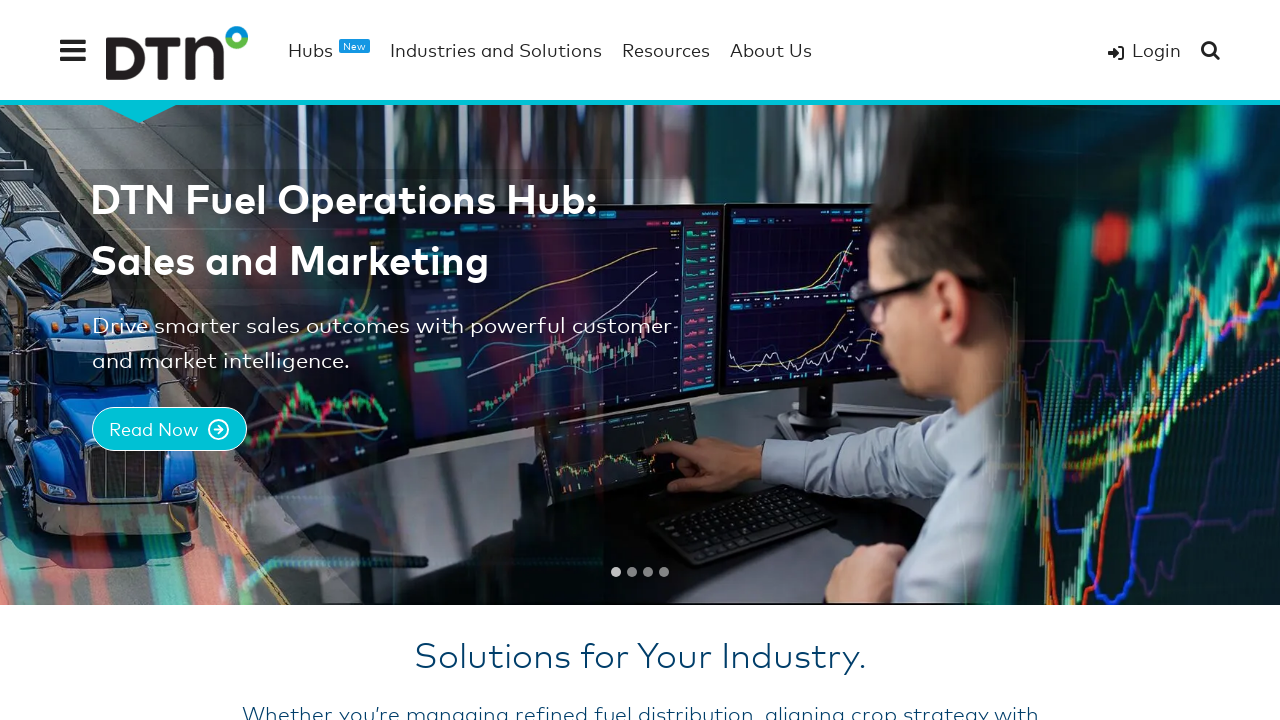

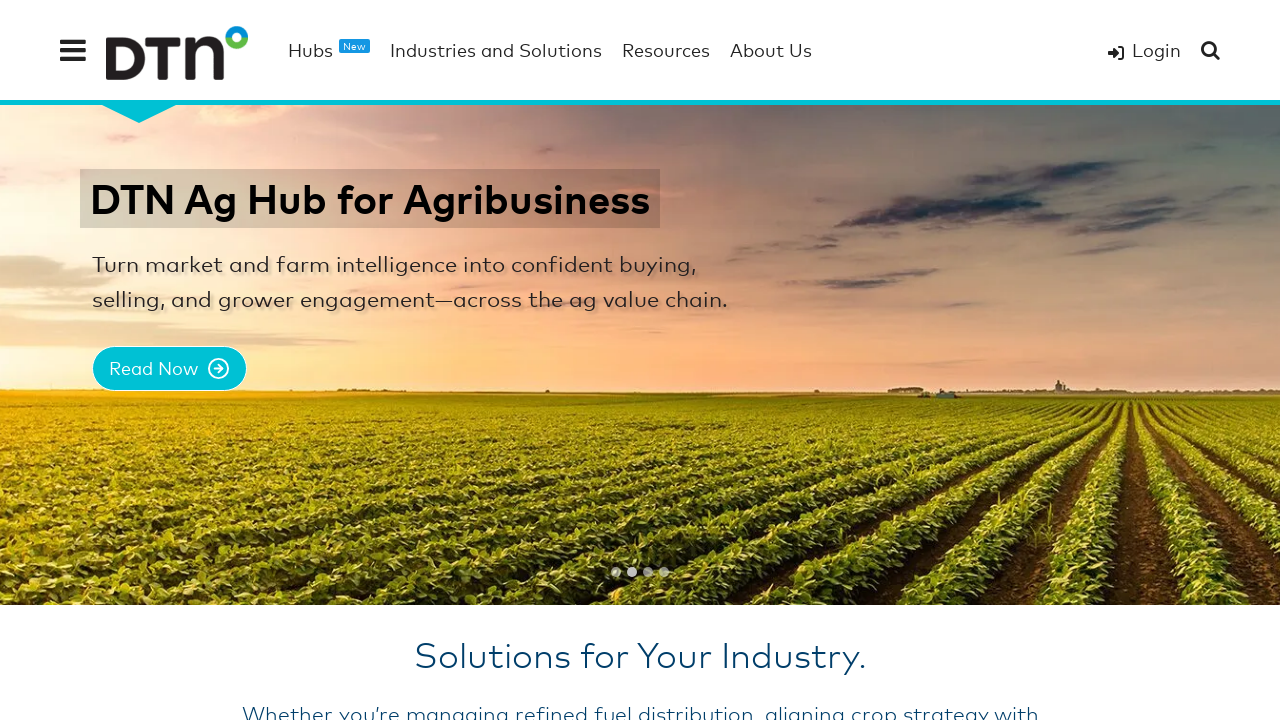